Clicks the login button and verifies that an image is displayed in the image container

Starting URL: https://tenforben.github.io/Movies/HoMe.html

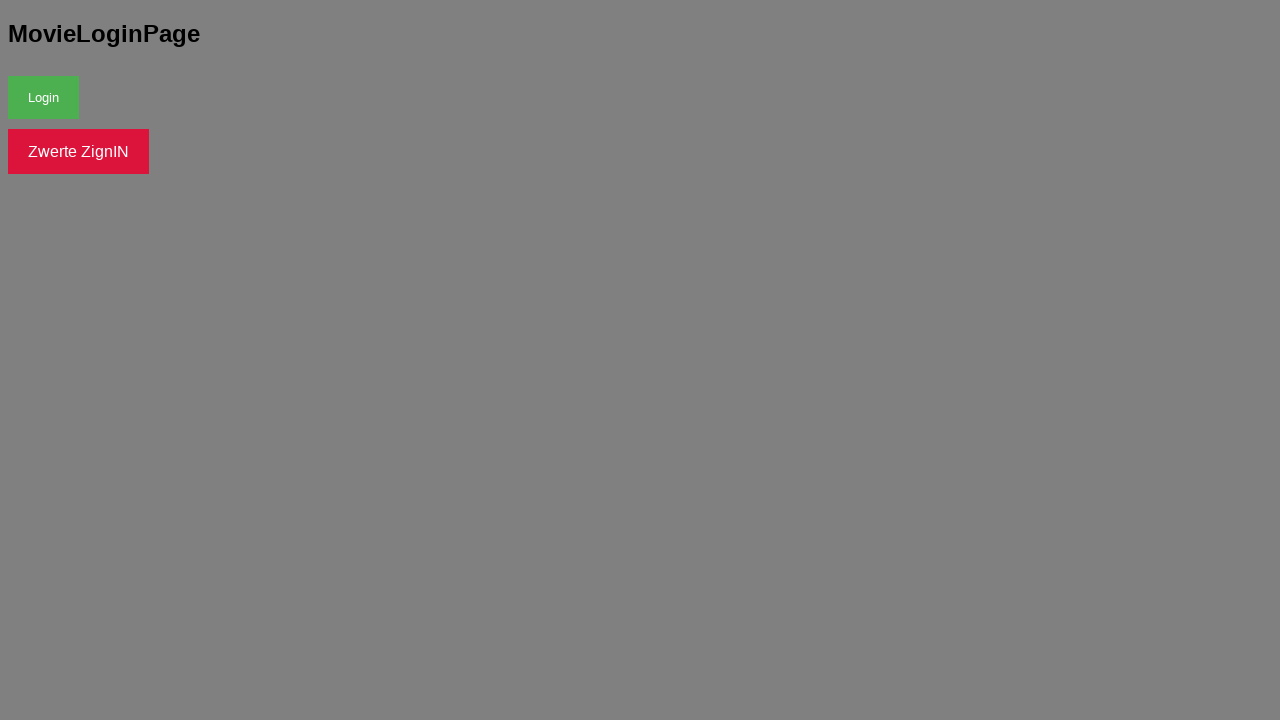

Clicked the login button at (44, 97) on button >> nth=0
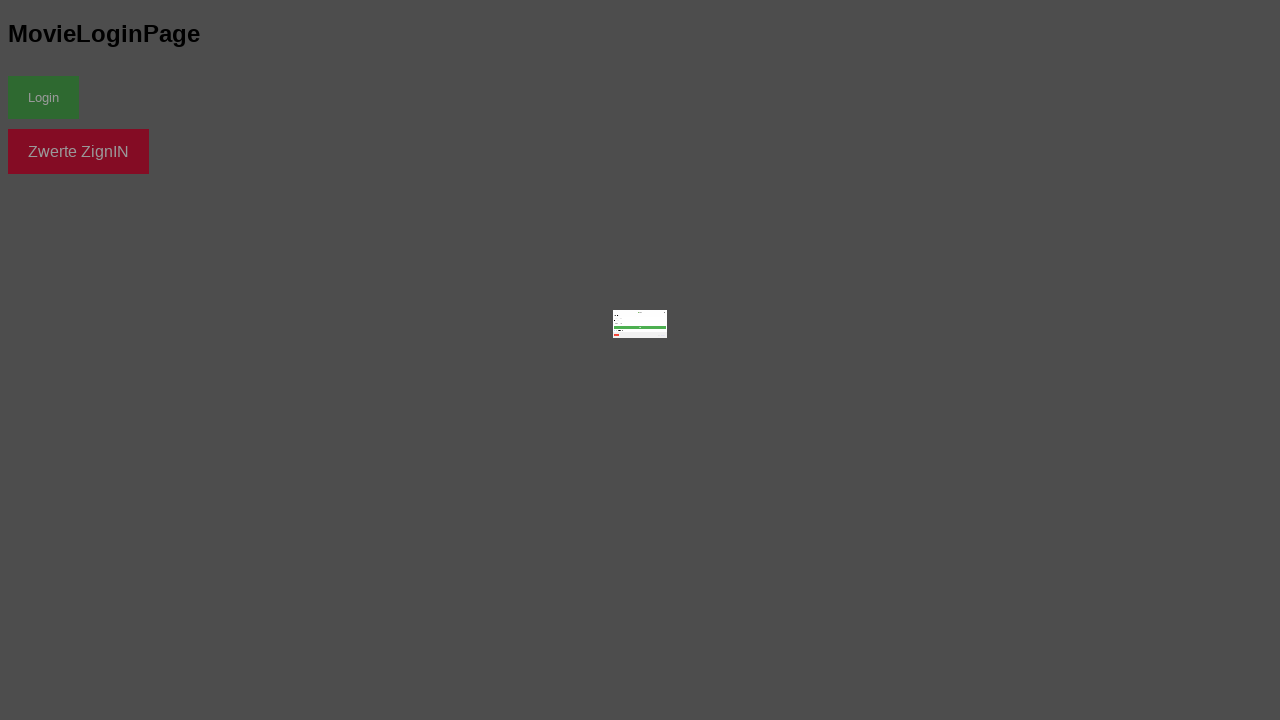

Waited 2000ms for content to load
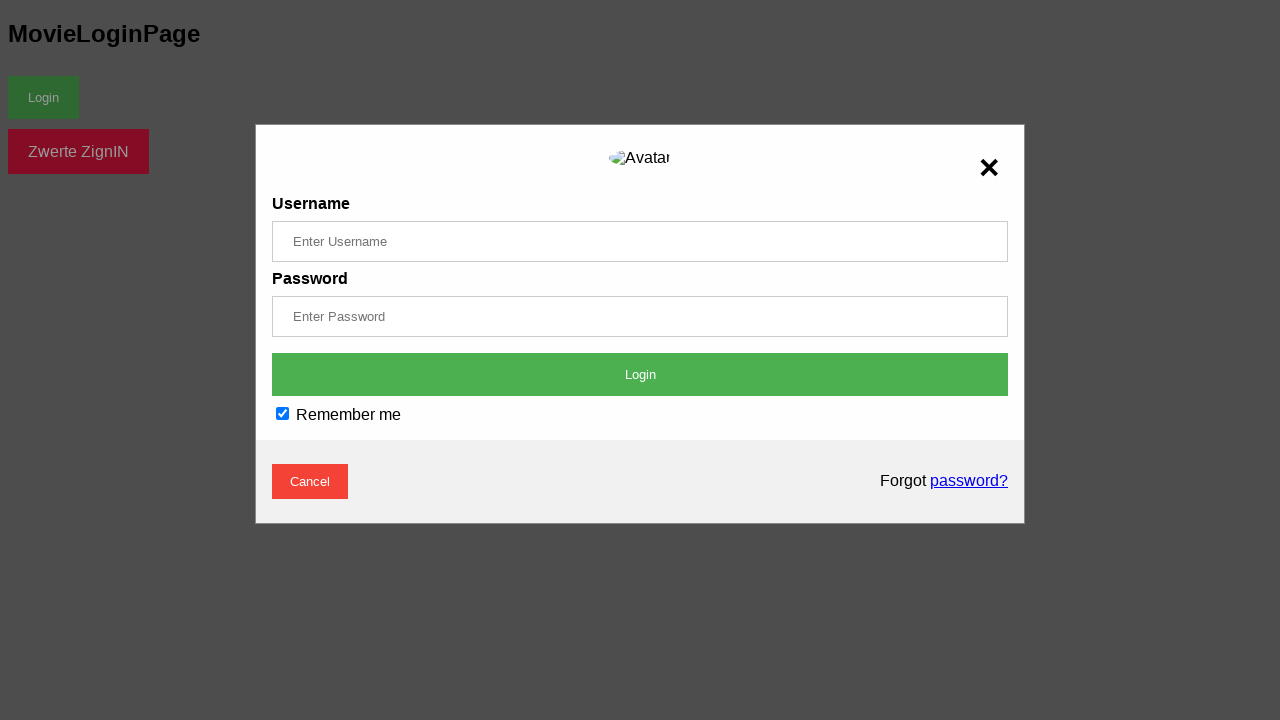

Verified image is displayed in the image container
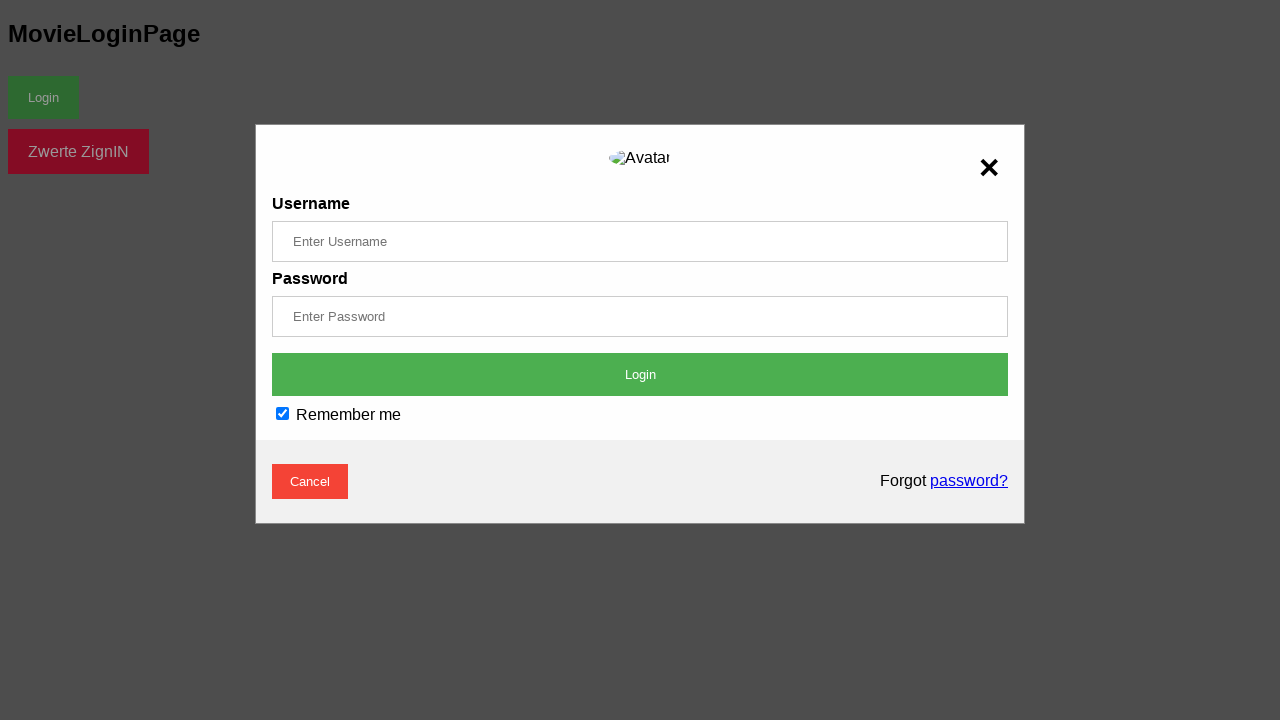

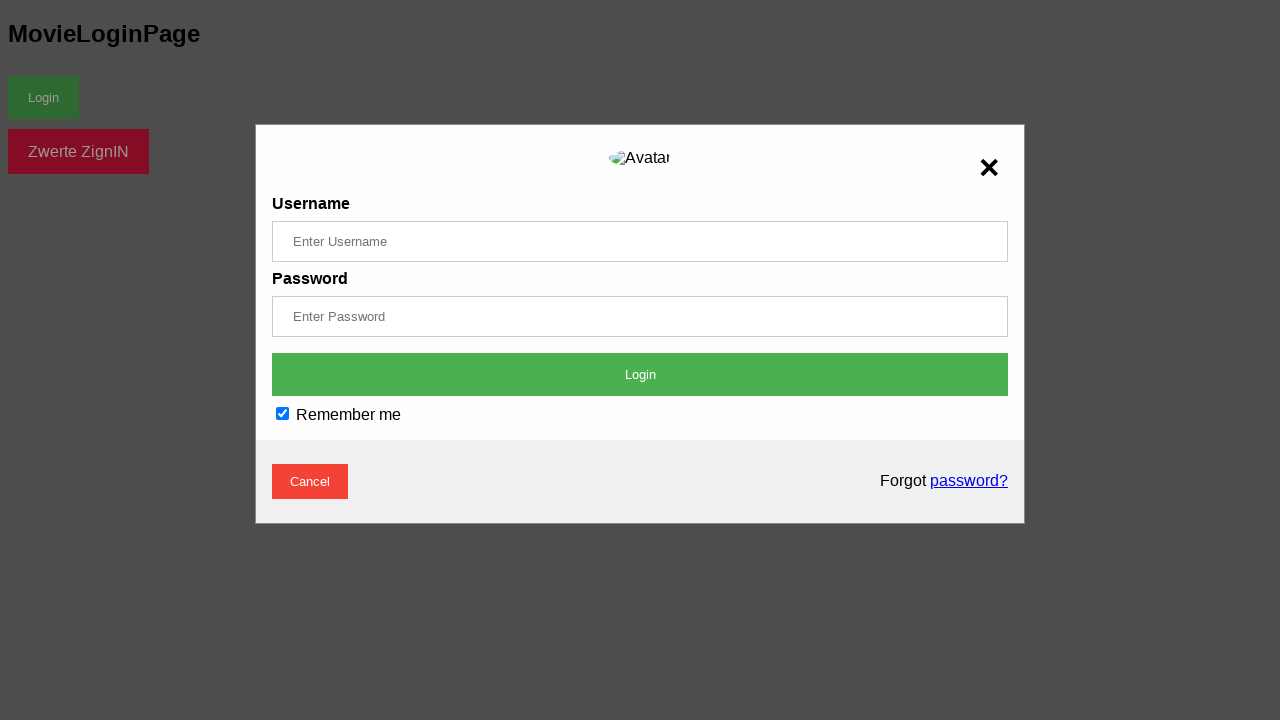